Tests adding specific grocery items (Cucumber, Brocolli, Beetroot) to the shopping cart on a practice e-commerce site by iterating through products and clicking the add-to-cart button for matching items.

Starting URL: https://rahulshettyacademy.com/seleniumPractise/

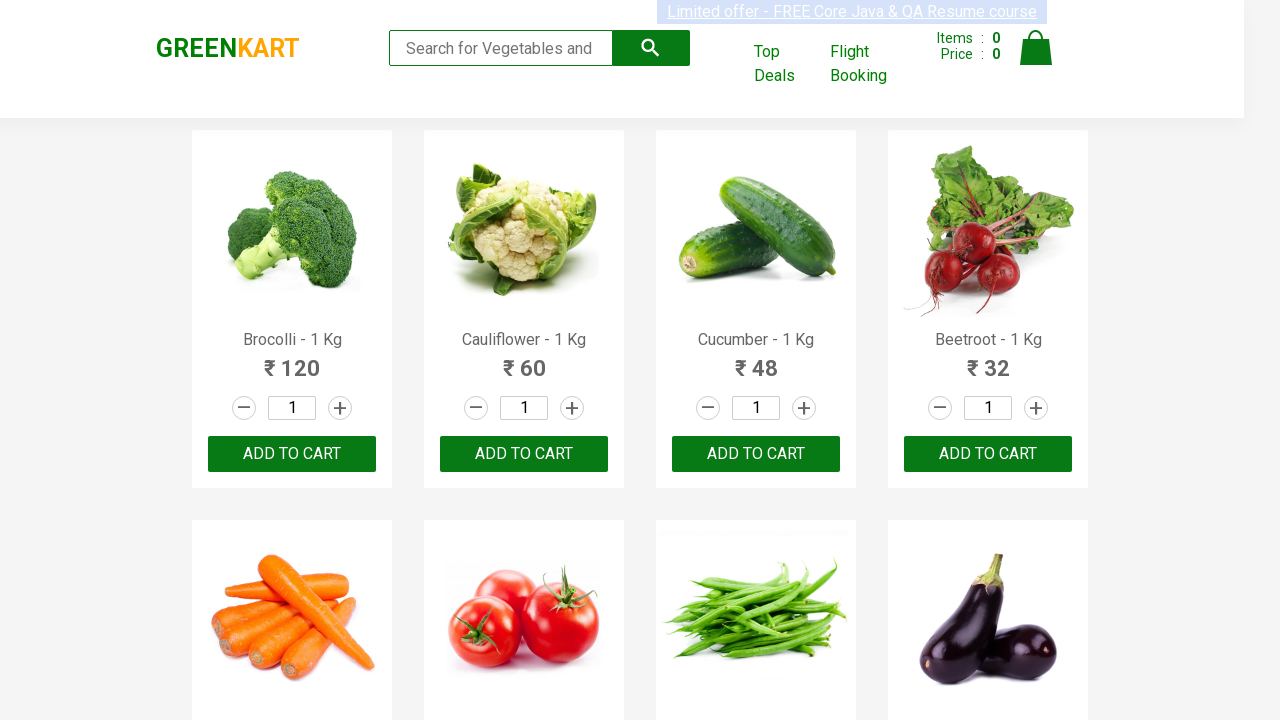

Waited for product list to load
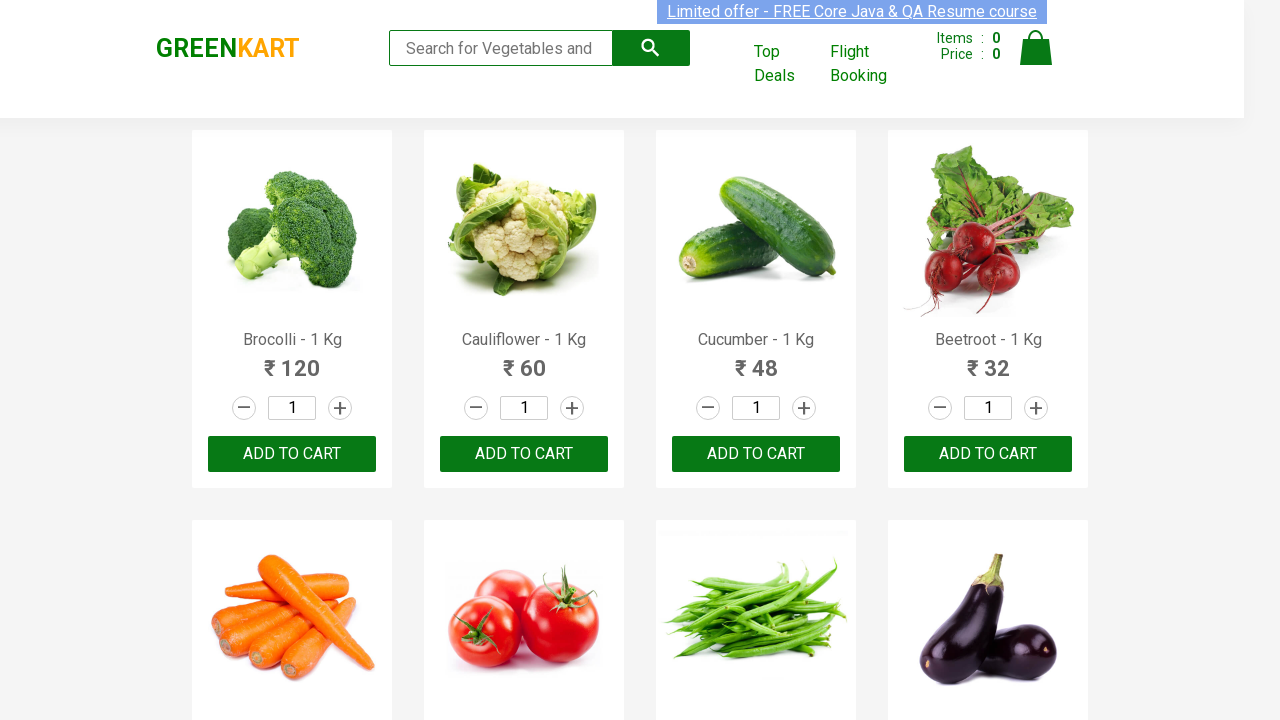

Retrieved all product name elements
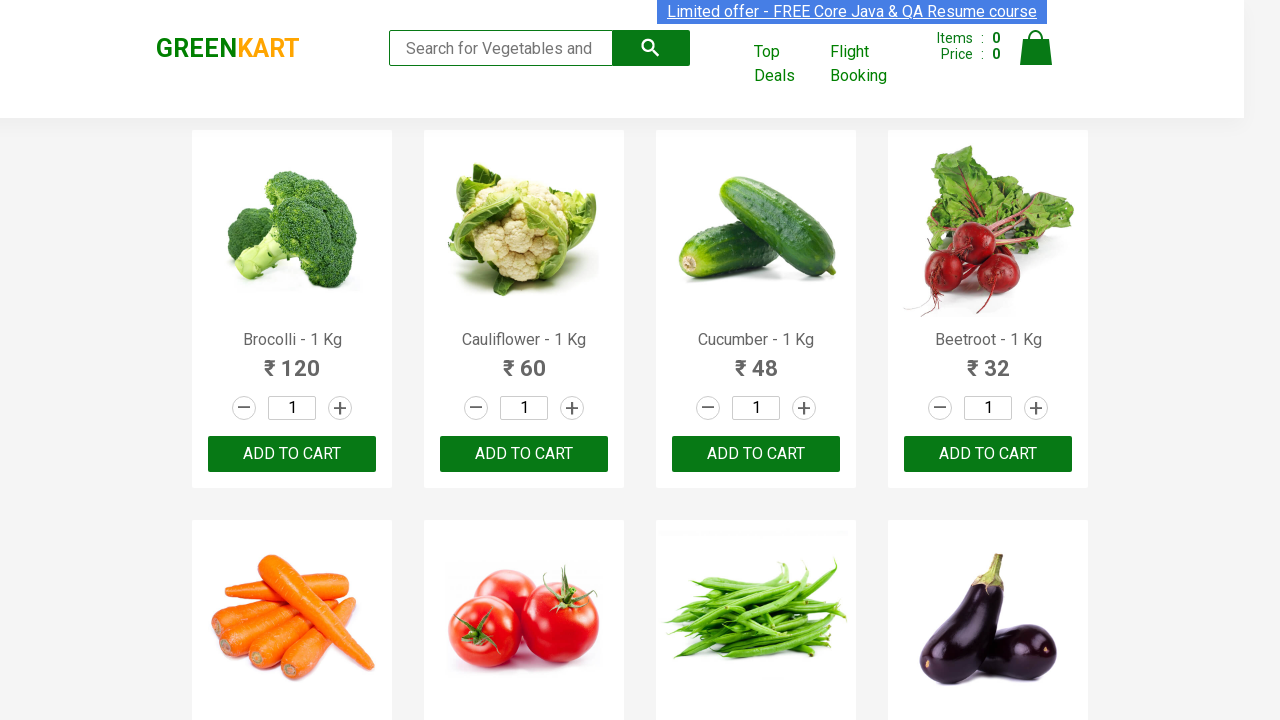

Retrieved all add-to-cart buttons
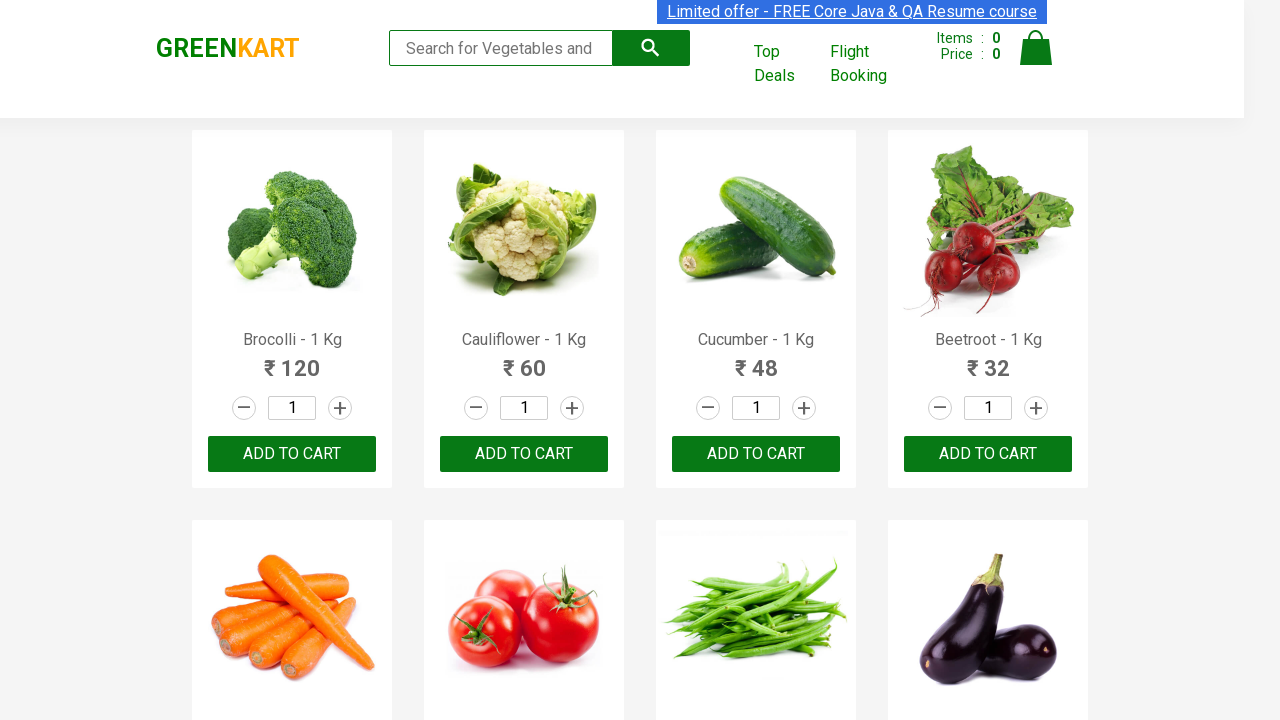

Clicked add-to-cart button for Brocolli at (292, 454) on div.product-action button >> nth=0
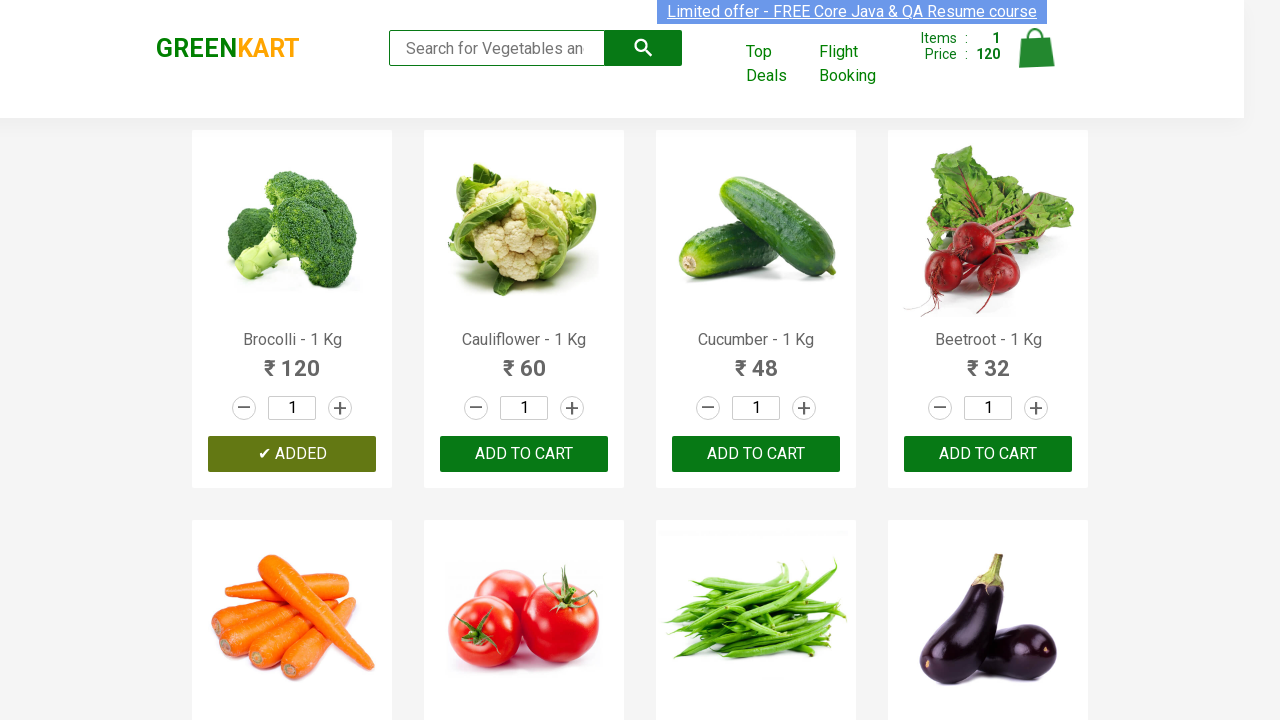

Clicked add-to-cart button for Cucumber at (756, 454) on div.product-action button >> nth=2
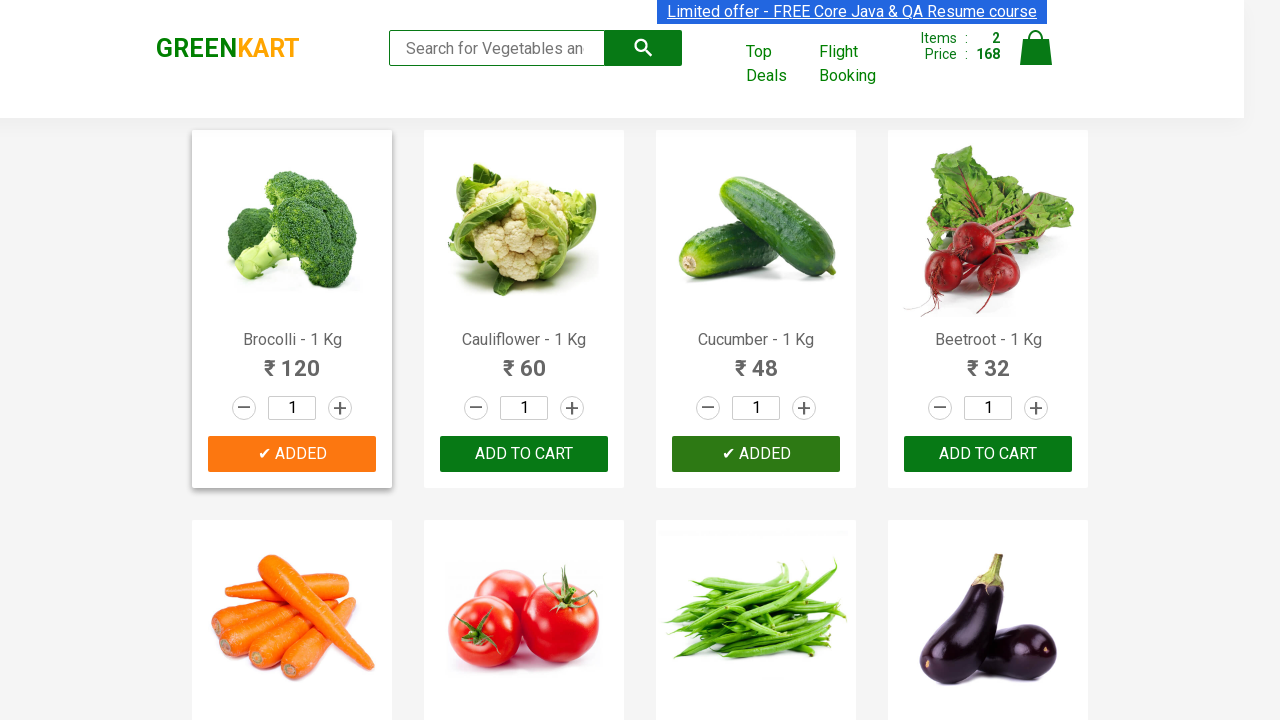

Clicked add-to-cart button for Beetroot at (988, 454) on div.product-action button >> nth=3
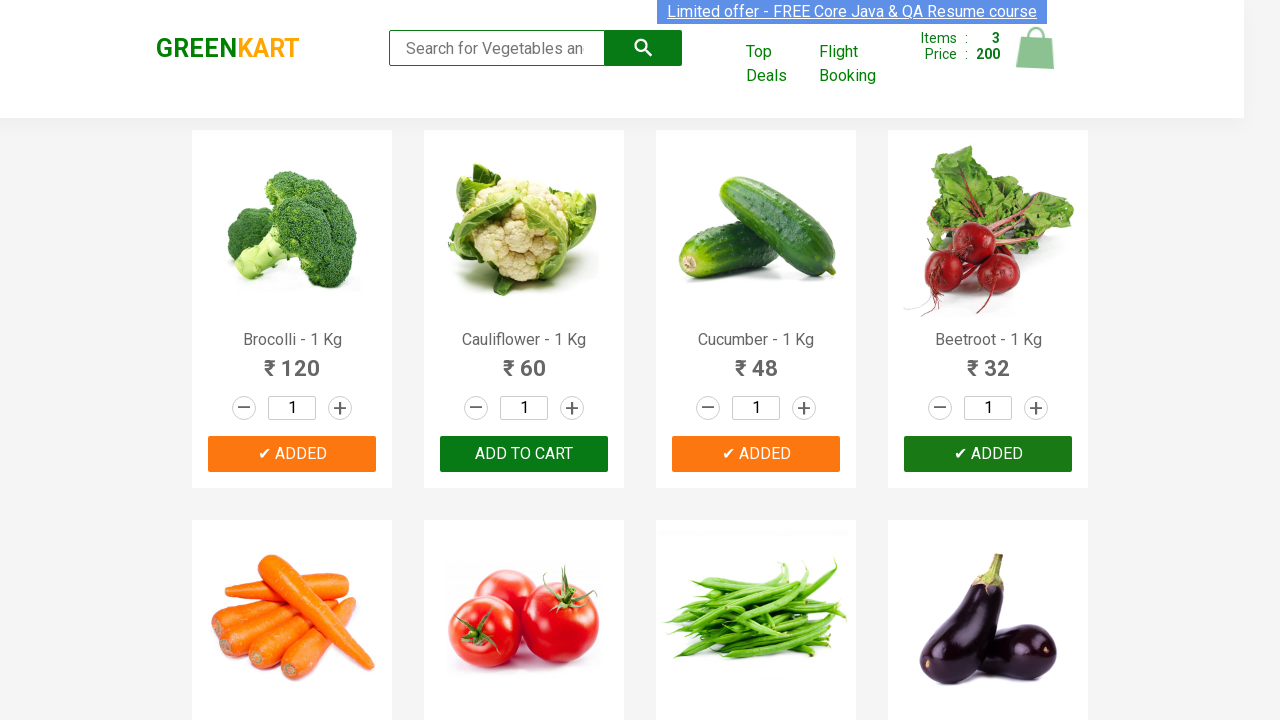

Successfully added all 3 required items to cart
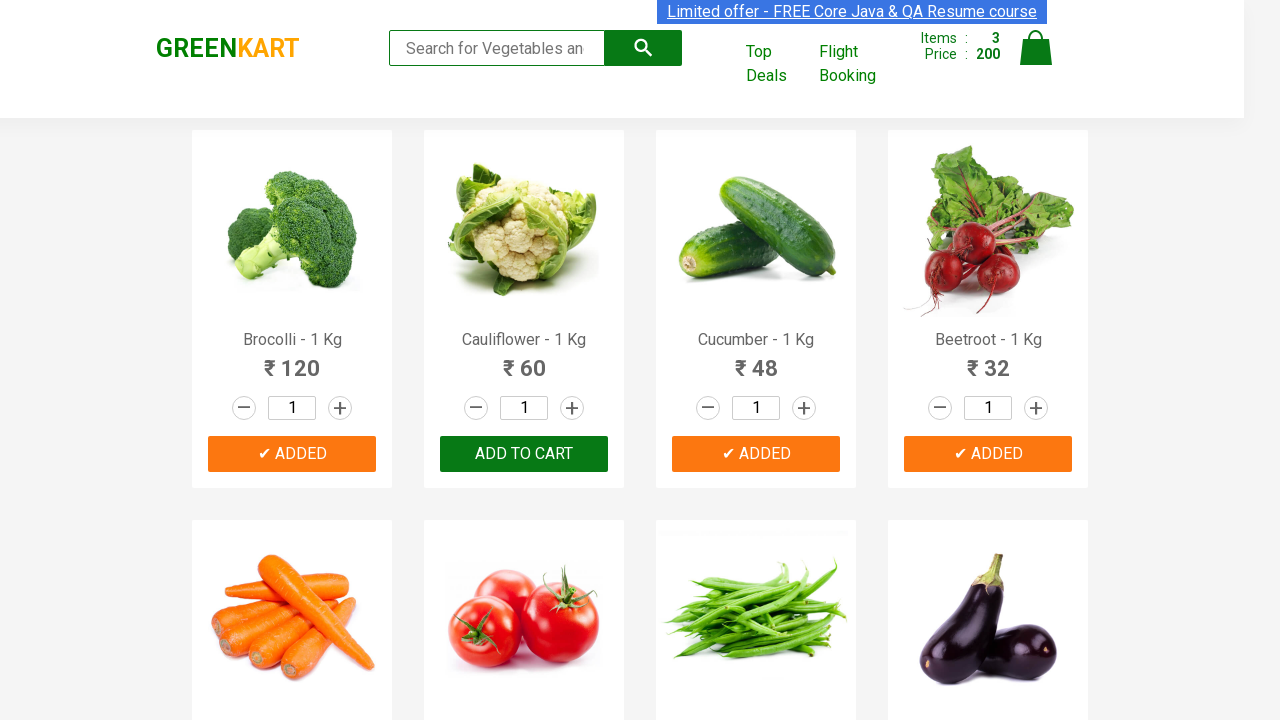

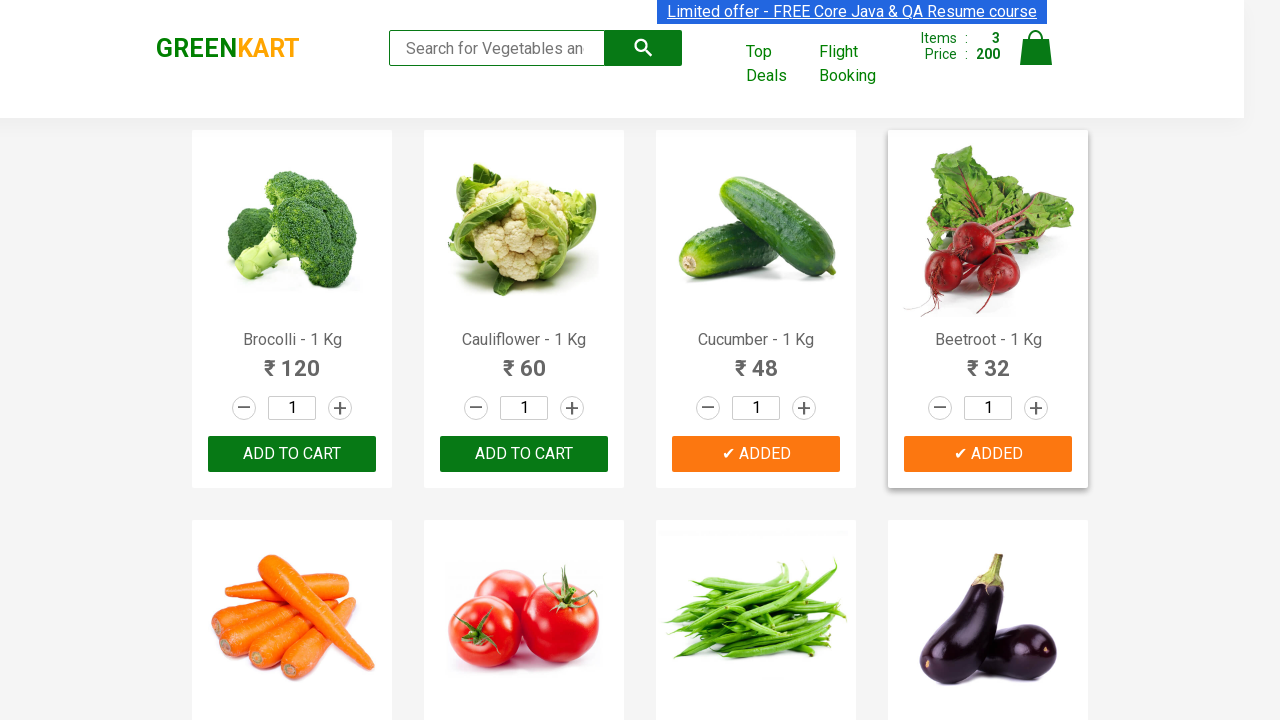